Tests navigation to the FAQ page by clicking on the feedback link first, then clicking on the FAQ link from the feedback page.

Starting URL: http://zero.webappsecurity.com/index.html

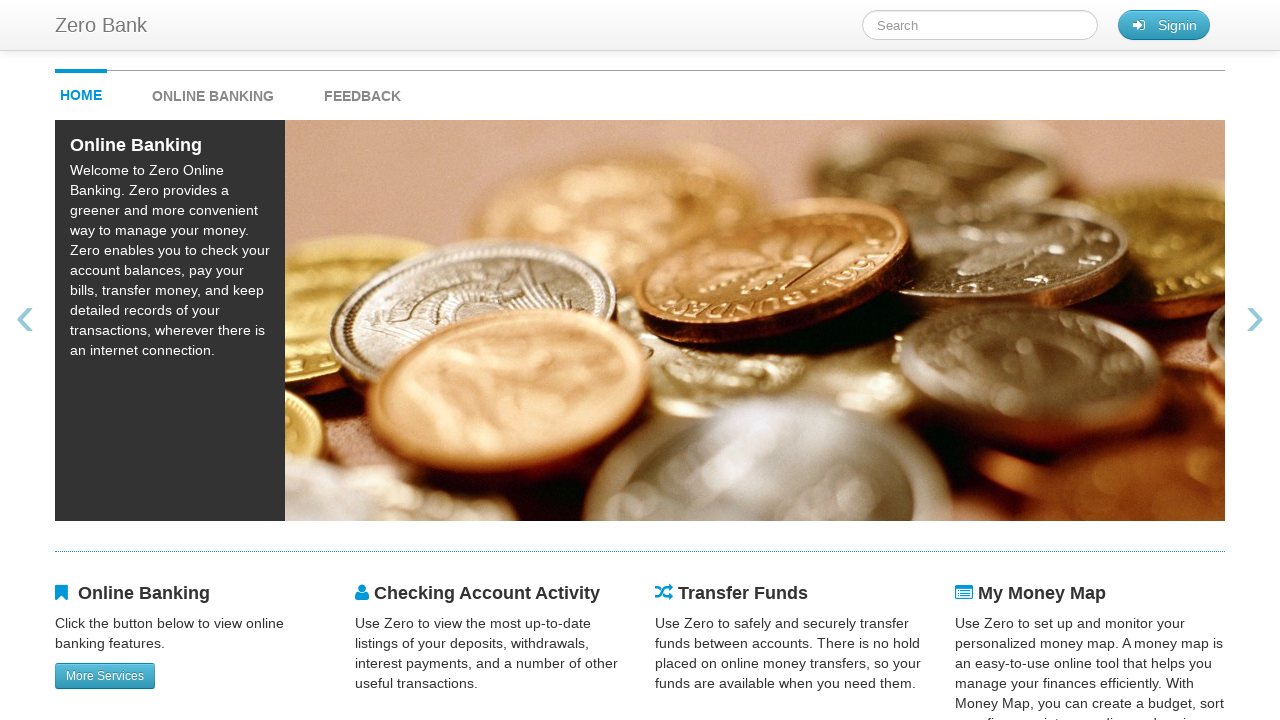

Clicked on feedback link to navigate to contact page at (362, 91) on li#feedback
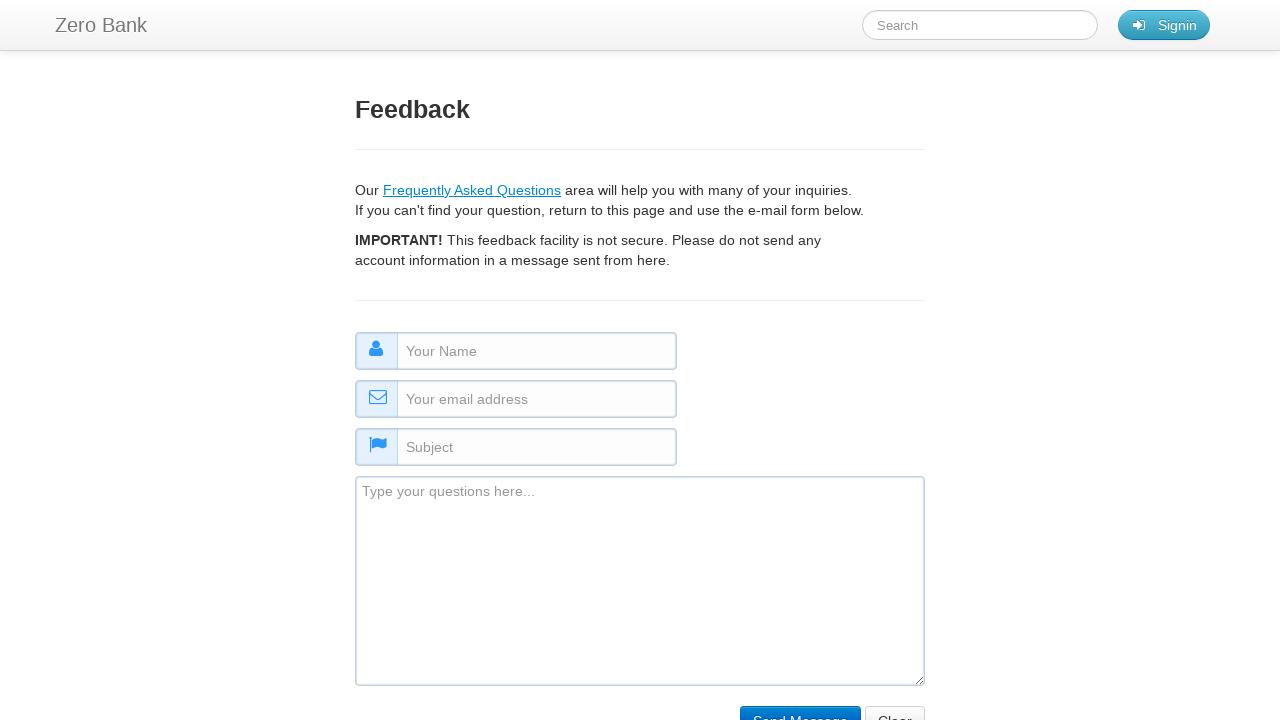

Feedback page loaded and FAQ link is visible
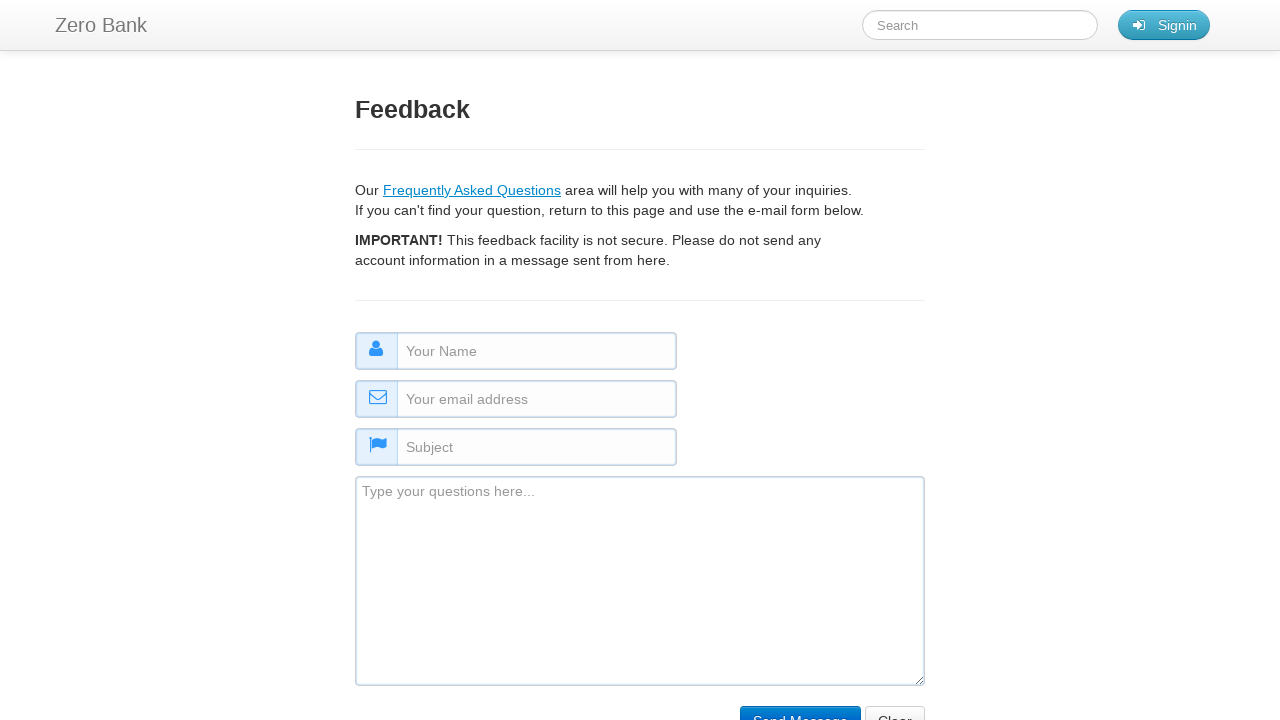

Clicked on FAQ link from feedback page at (472, 190) on #faq-link
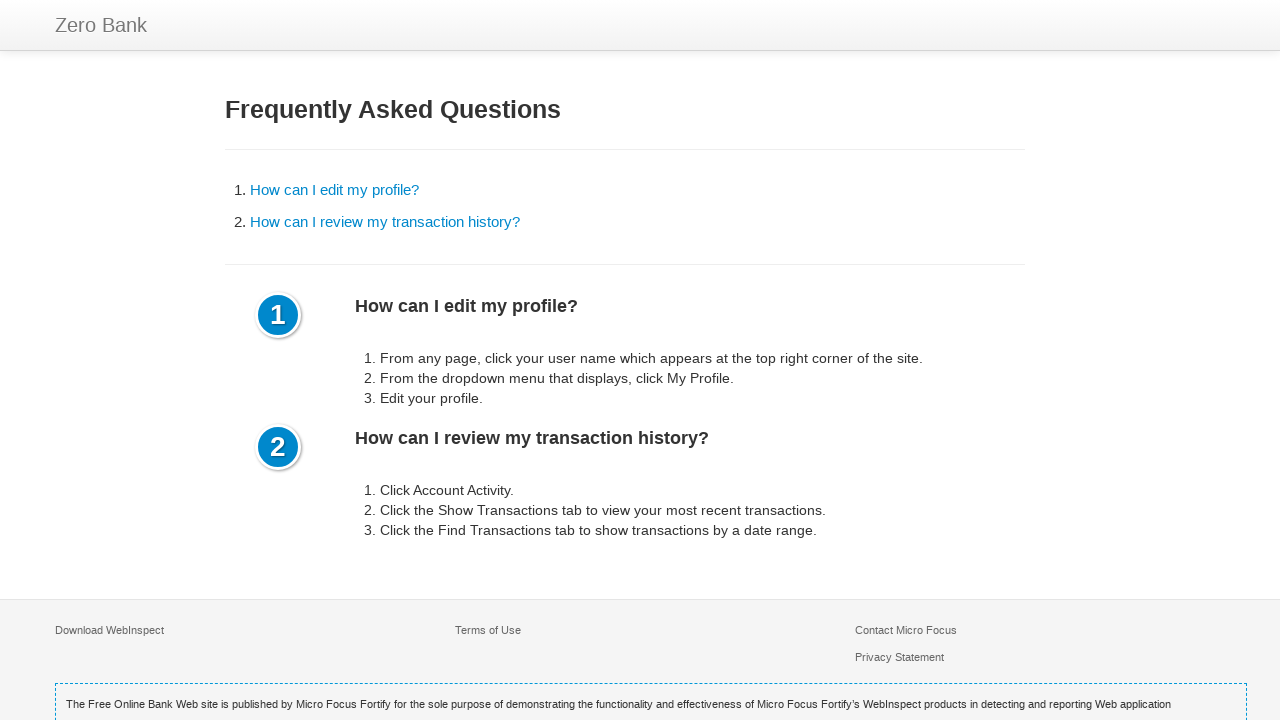

FAQ page loaded successfully
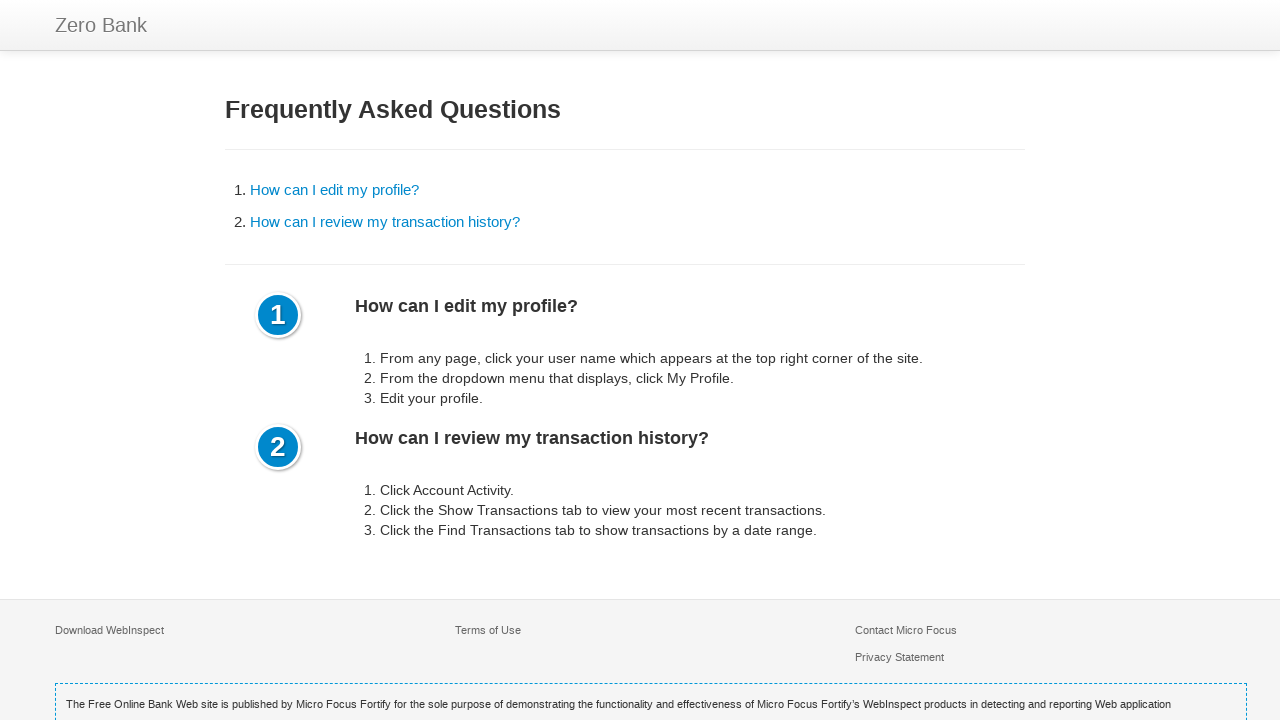

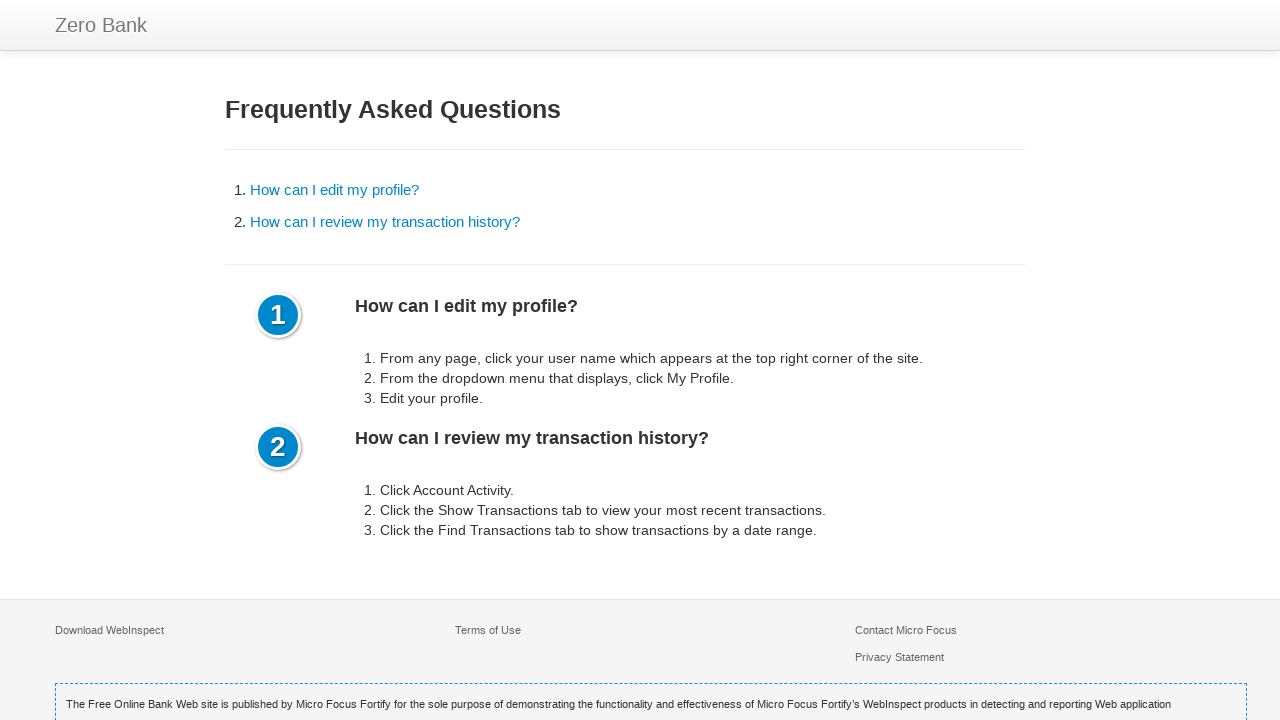